Tests the button click functionality on DemoQA website by navigating to the Buttons section and clicking the 'Click Me' button to verify the dynamic click message

Starting URL: https://demoqa.com/elements

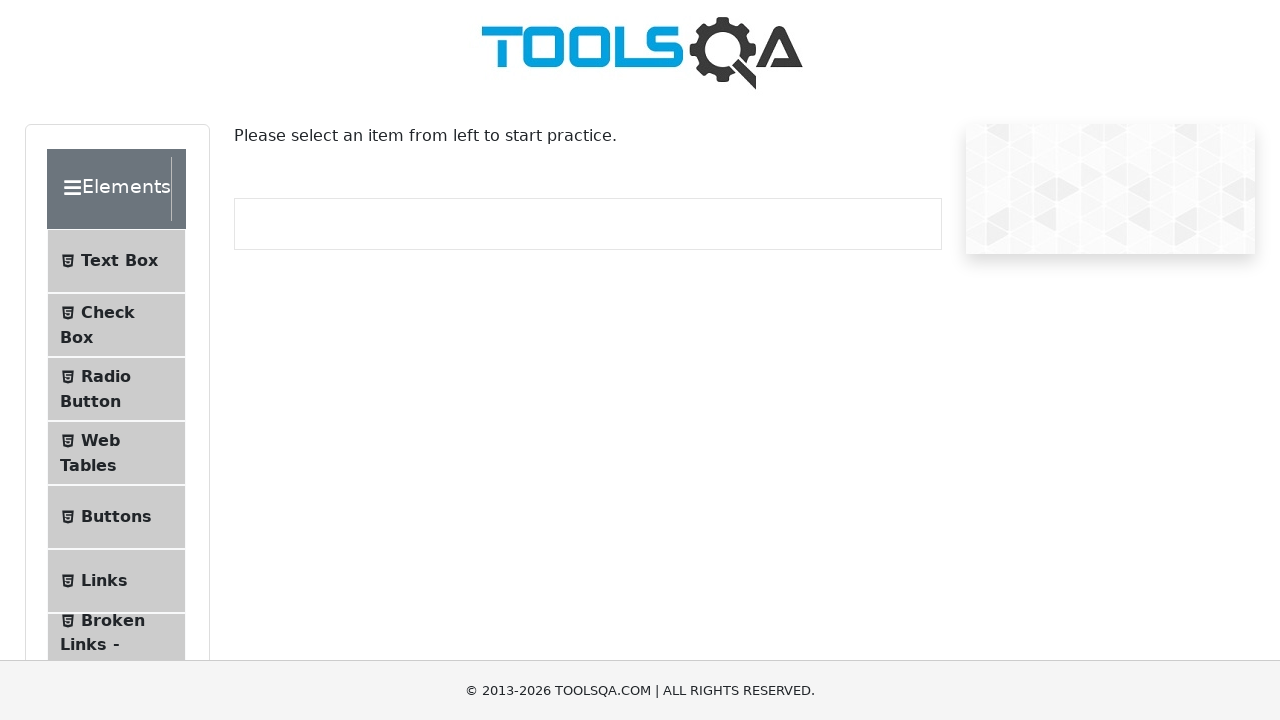

Clicked on the 'Buttons' menu item at (116, 517) on xpath=//span[contains(text(),'Buttons')]
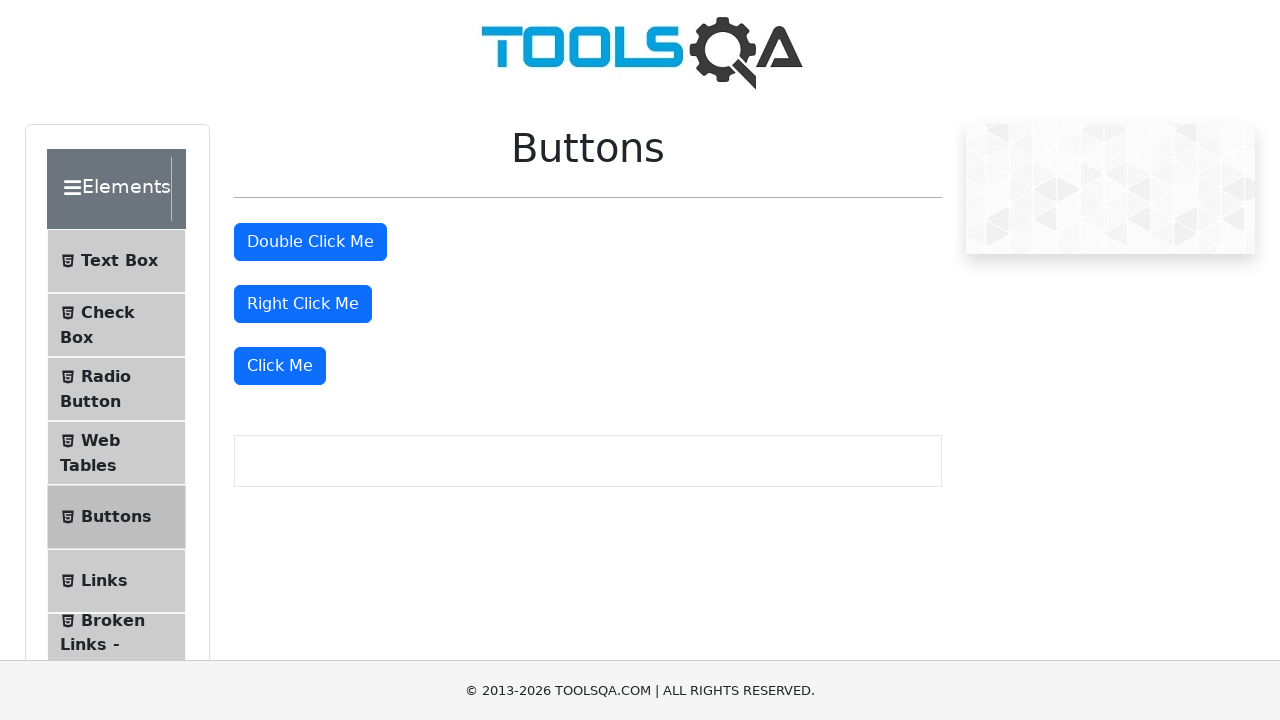

Waited for the 'Click Me' button to load on the buttons page
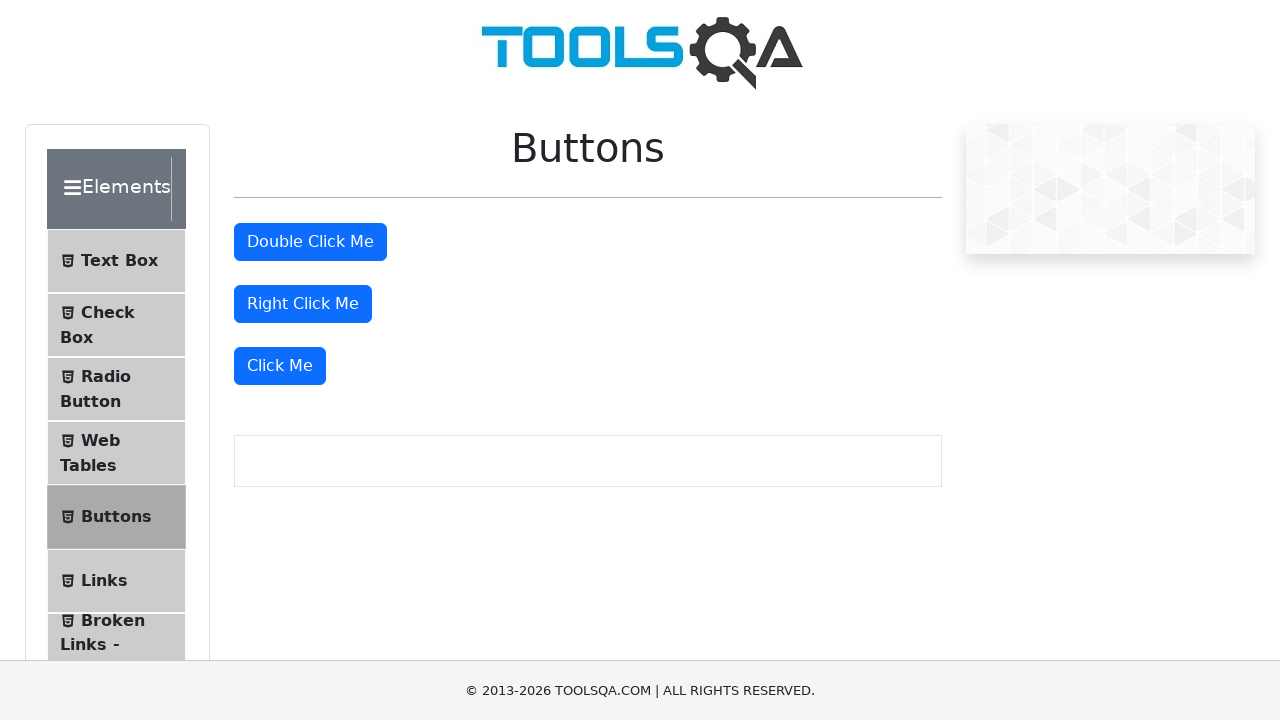

Clicked the 'Click Me' button at (280, 366) on xpath=//button[starts-with(text(),'Click Me')]
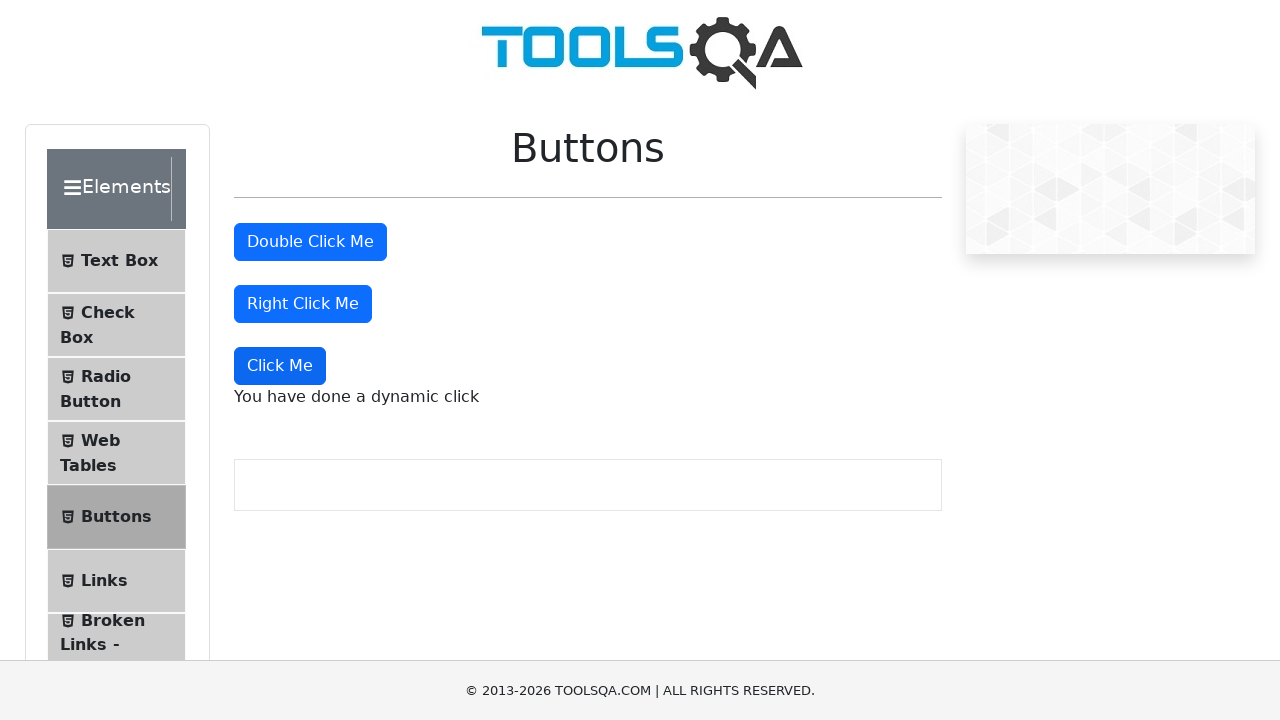

Waited for the dynamic click message to appear
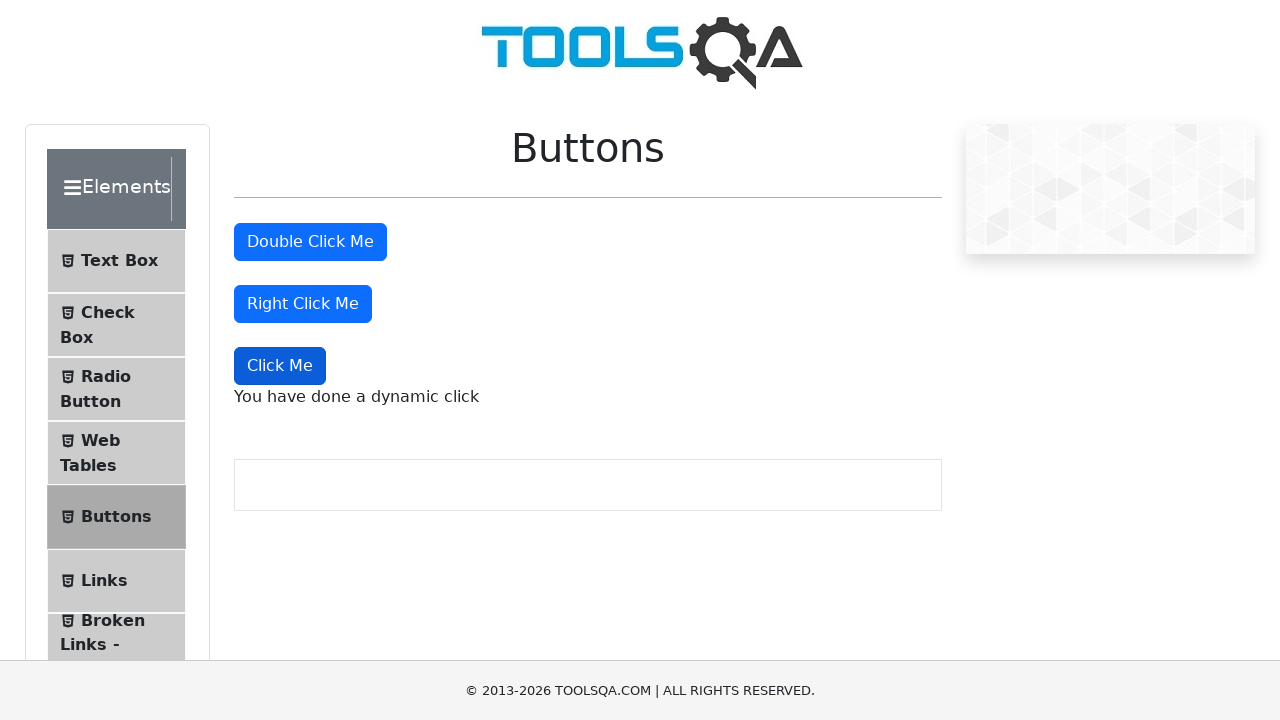

Retrieved dynamic click message text: 'You have done a dynamic click'
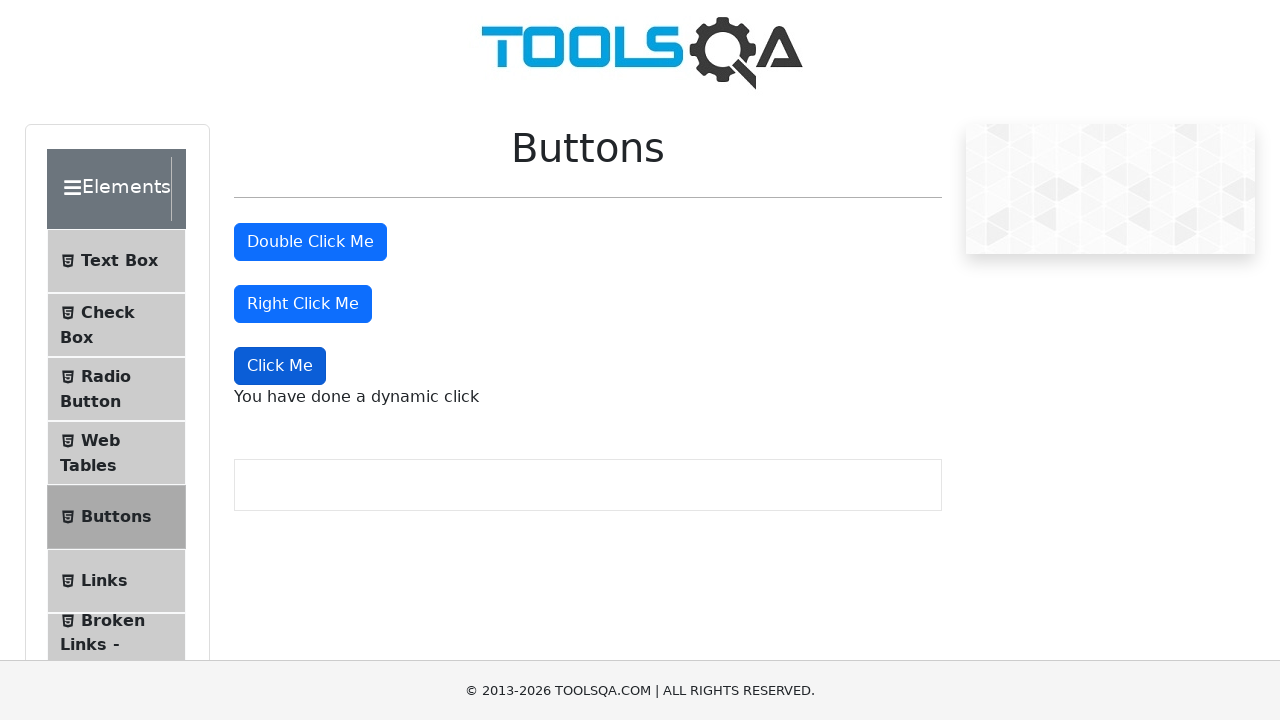

Verified the dynamic click message is correct: 'You have done a dynamic click'
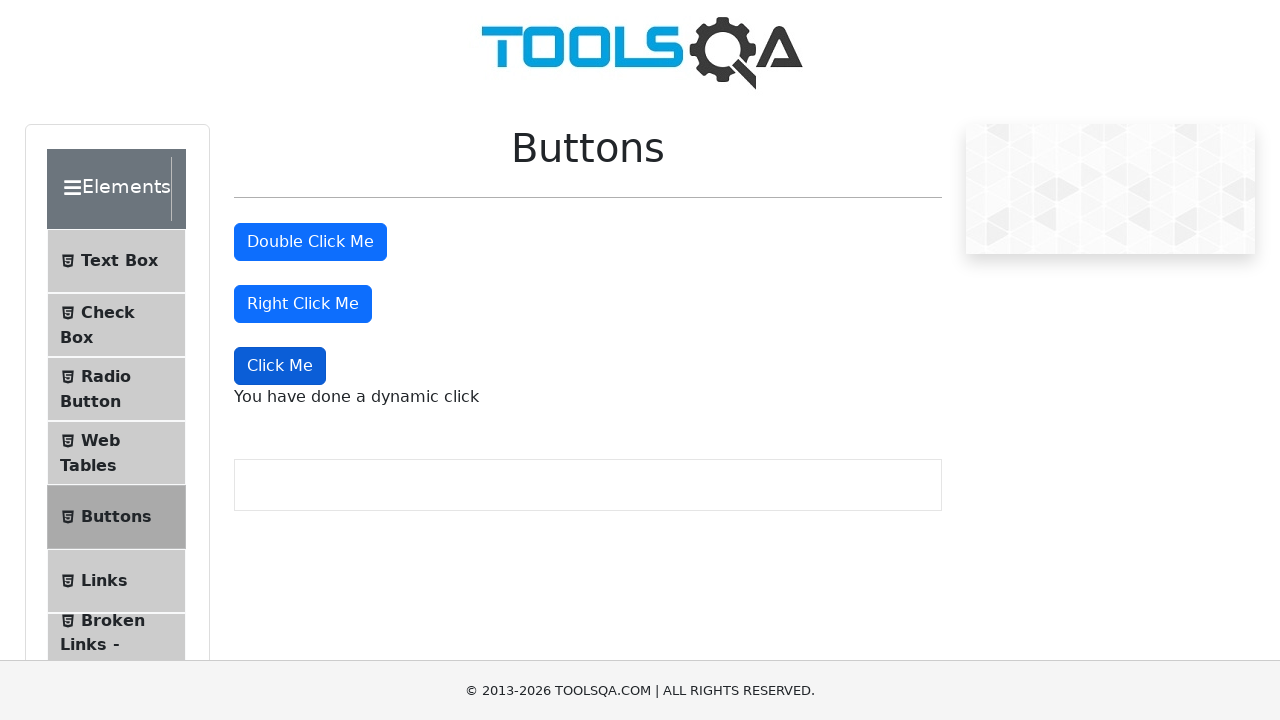

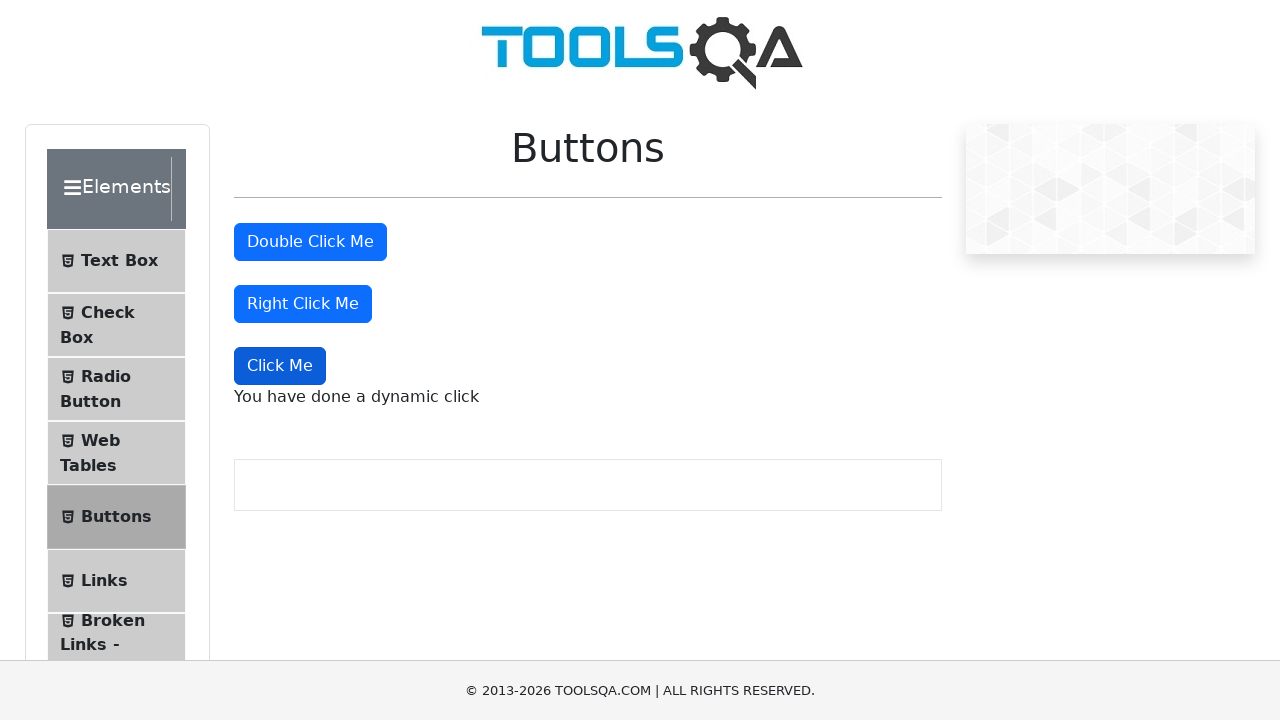